Clicks the Start link in the footer and verifies it stays on the homepage

Starting URL: https://www.99-bottles-of-beer.net/

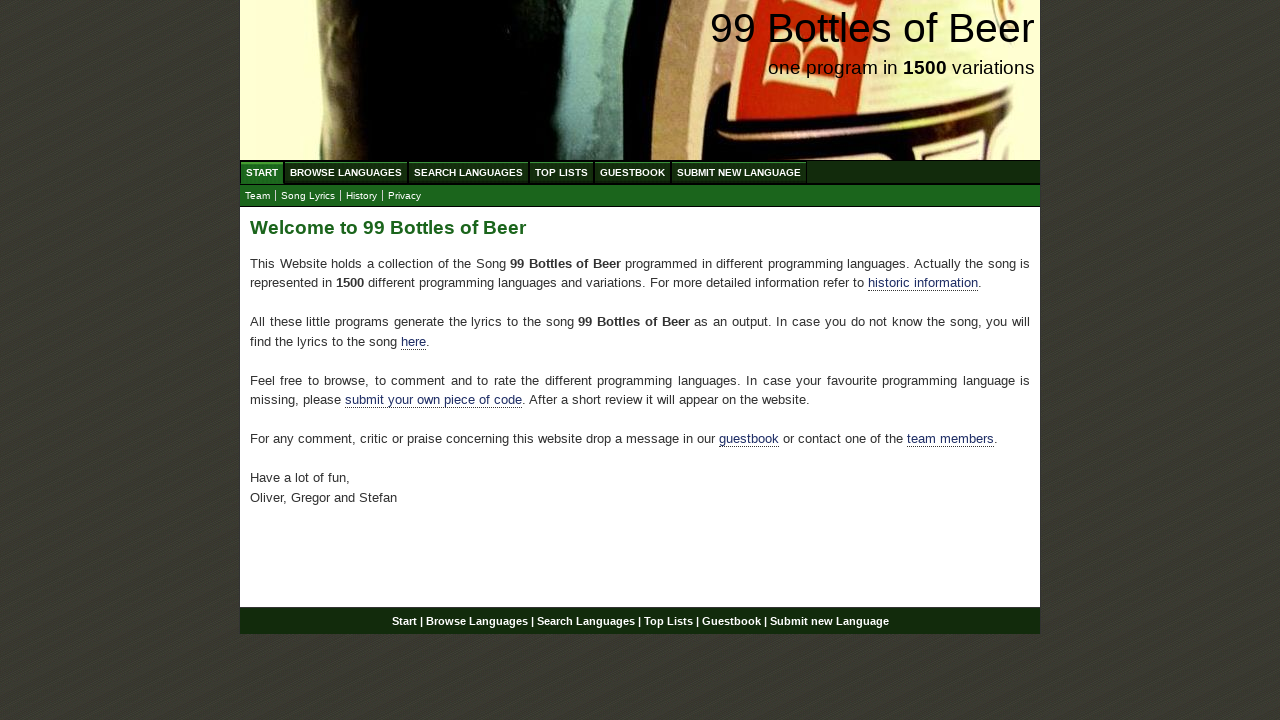

Clicked the Start link in the footer at (404, 621) on div#footer a[href='/']
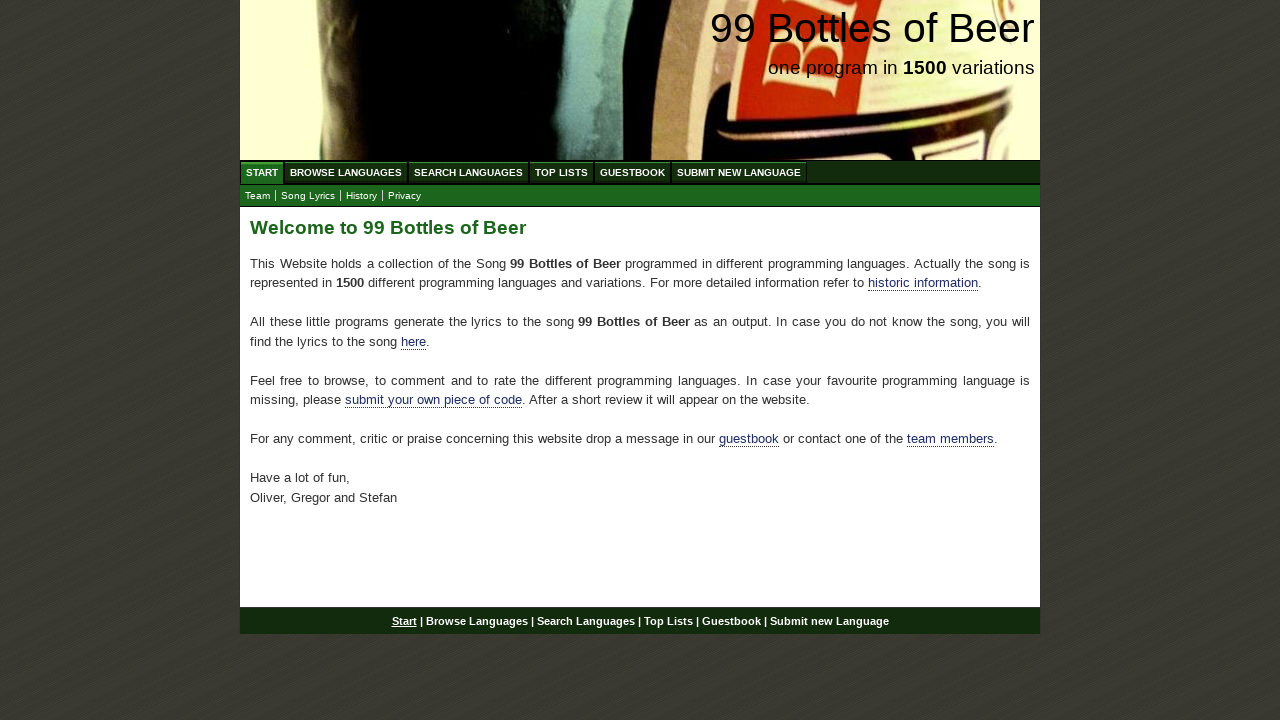

Verified navigation to homepage URL https://www.99-bottles-of-beer.net/
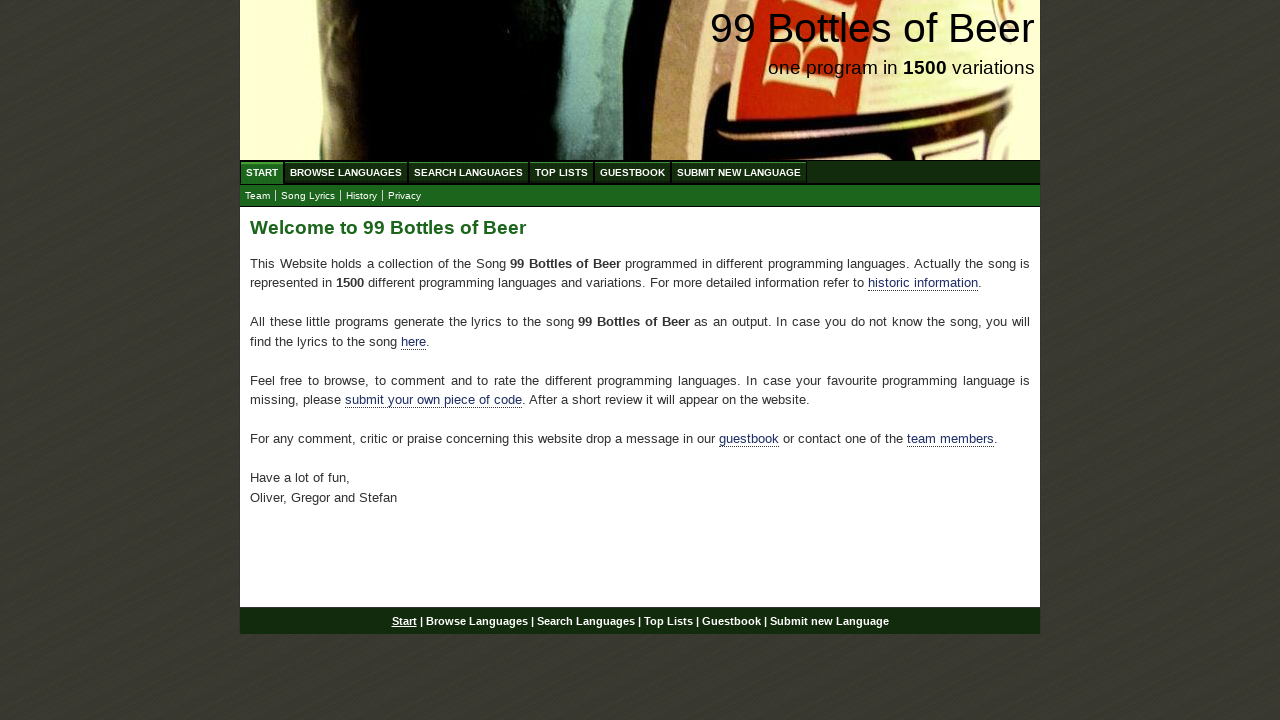

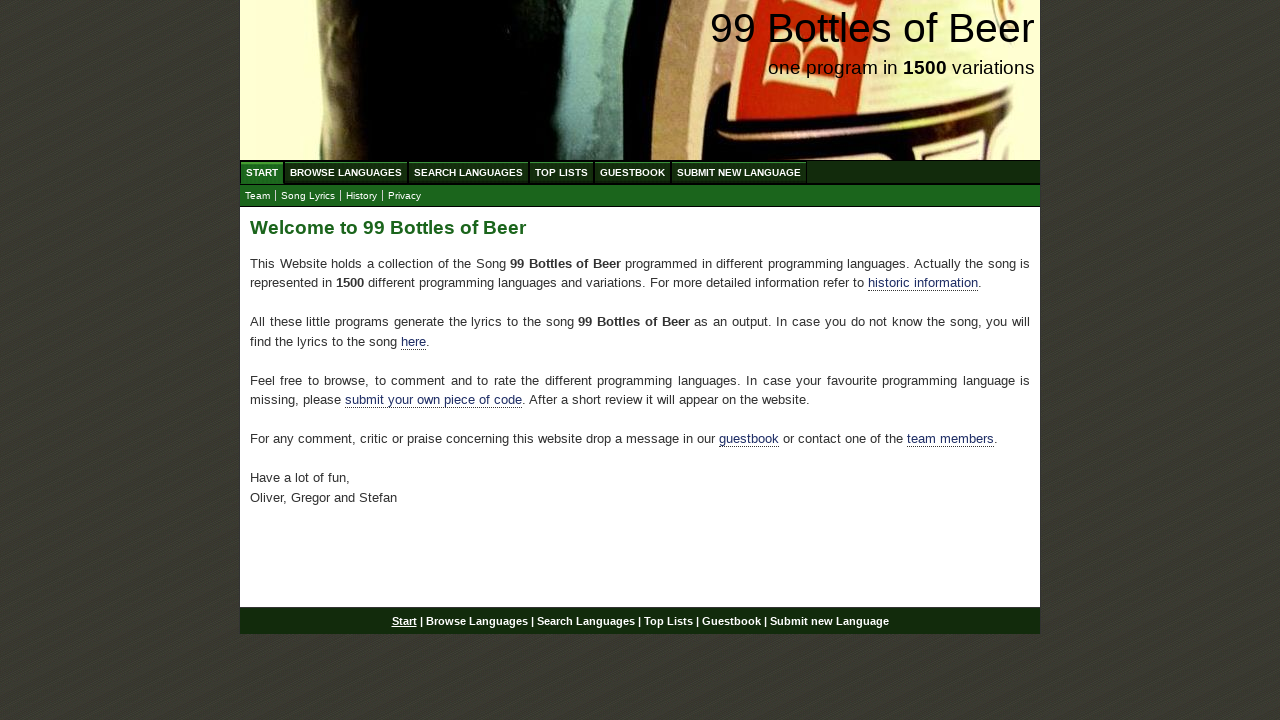